Tests shadow DOM interaction by scrolling to a specific element and entering text into a shadow DOM input field

Starting URL: https://selectorshub.com/xpath-practice-page/

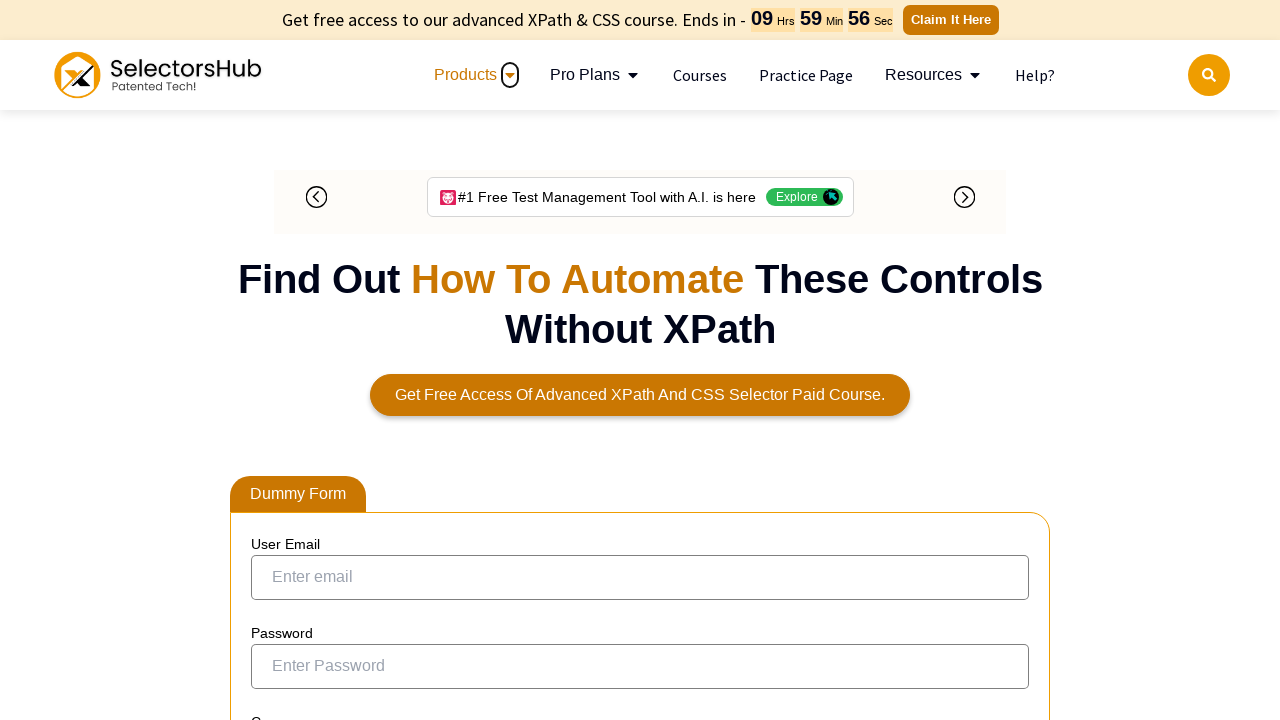

Scrolled to username div element with id 'userName'
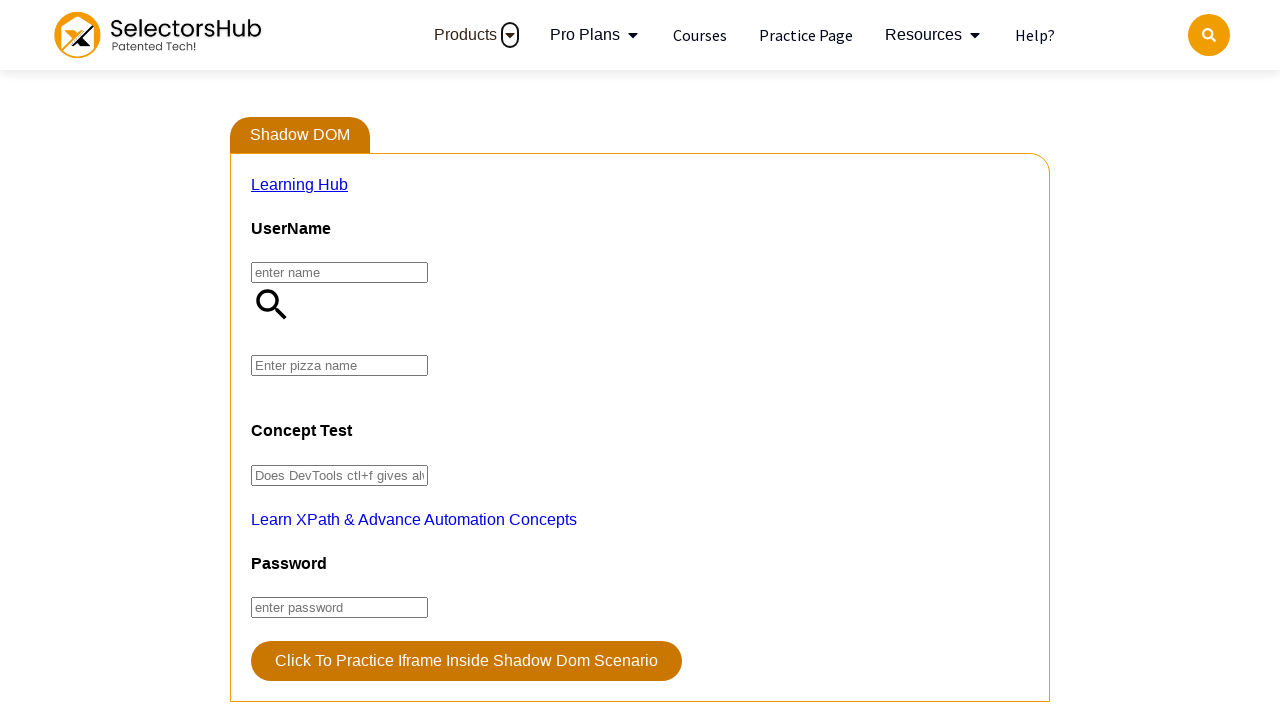

Waited 3 seconds for scroll animation to complete
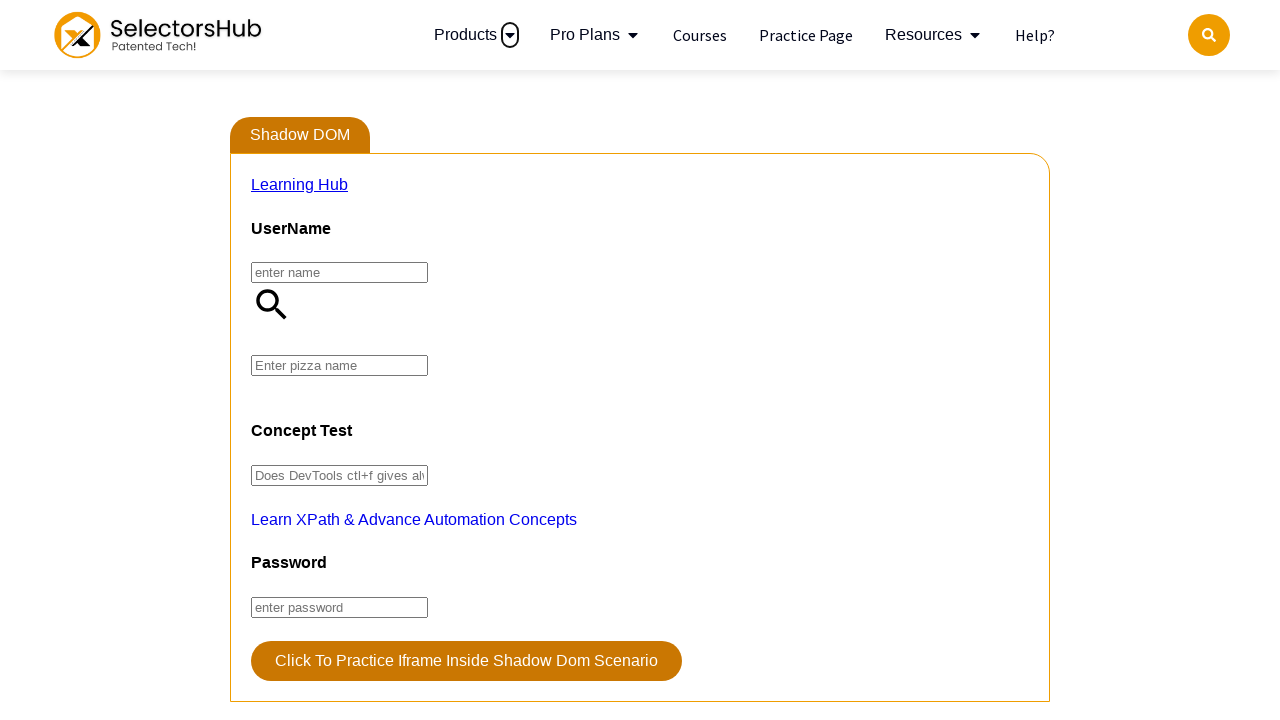

Entered 'vijayJS' into shadow DOM input field with id 'kils'
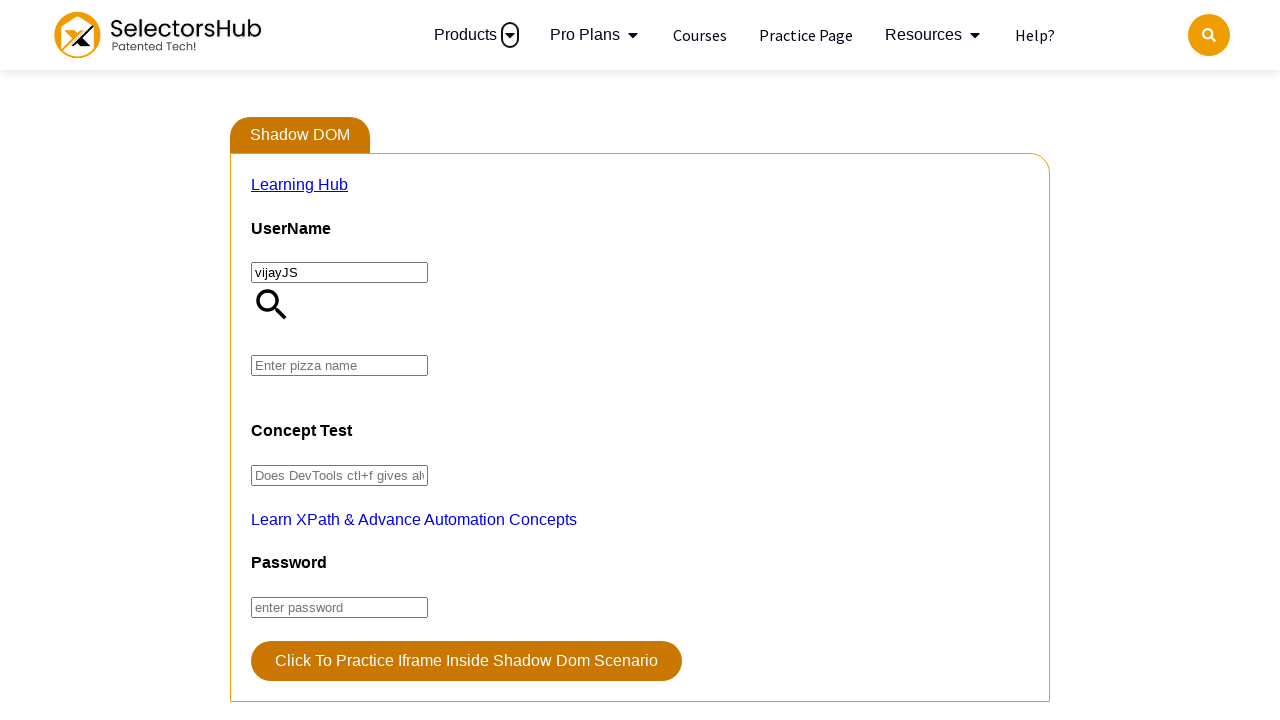

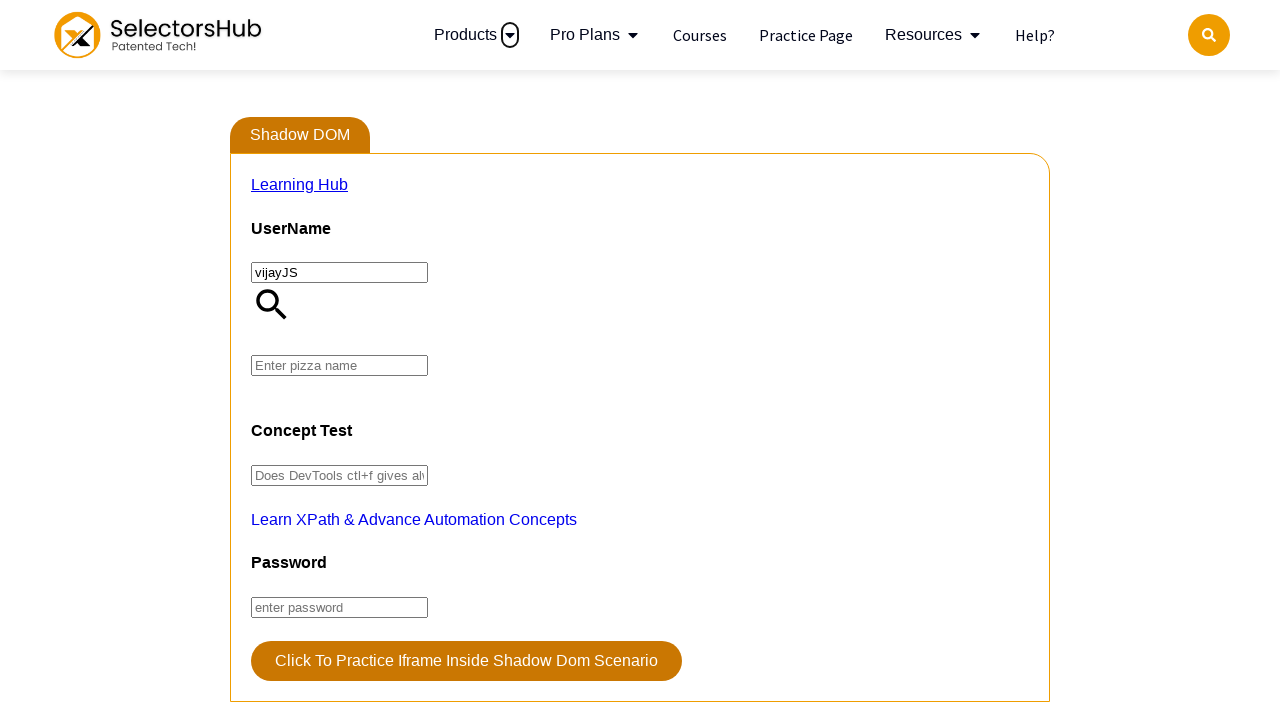